Tests start/stop button functionality by clicking the start button and then clicking the stop button

Starting URL: https://testautomationpractice.blogspot.com/

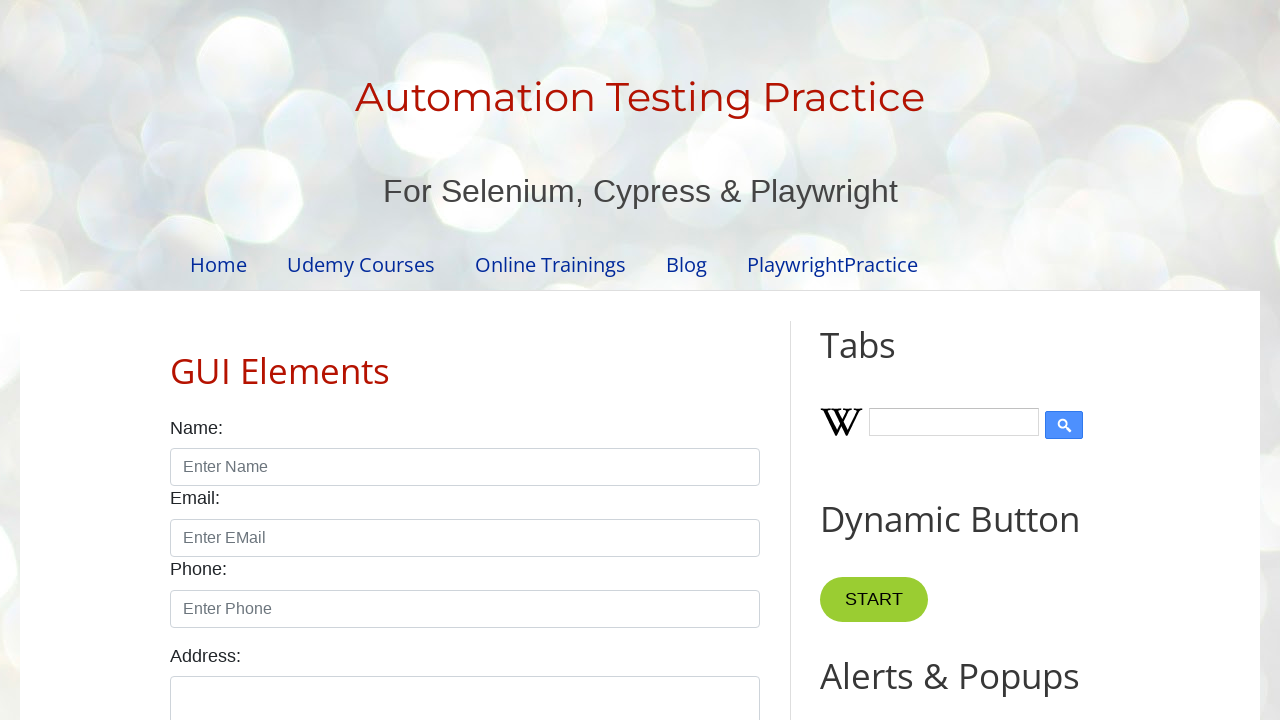

Clicked start button at (874, 600) on button[name='start']
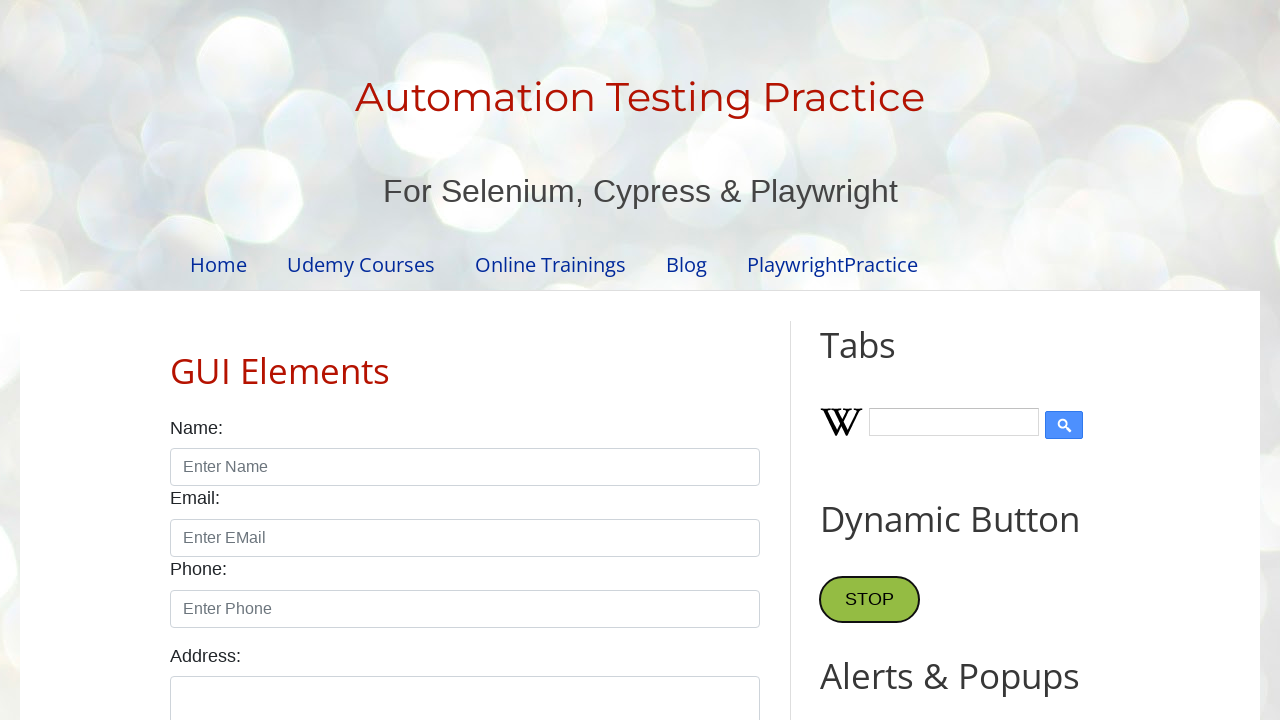

Stop button is now visible
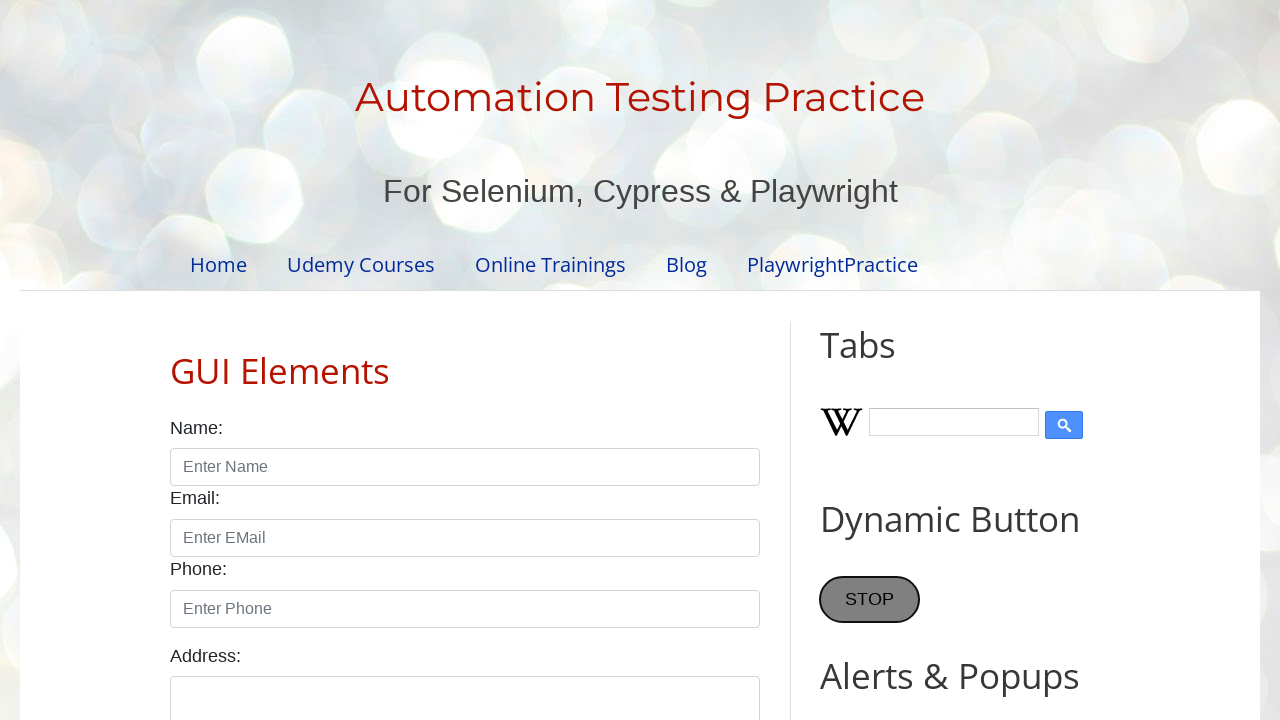

Clicked stop button at (870, 600) on button:has-text('STOP')
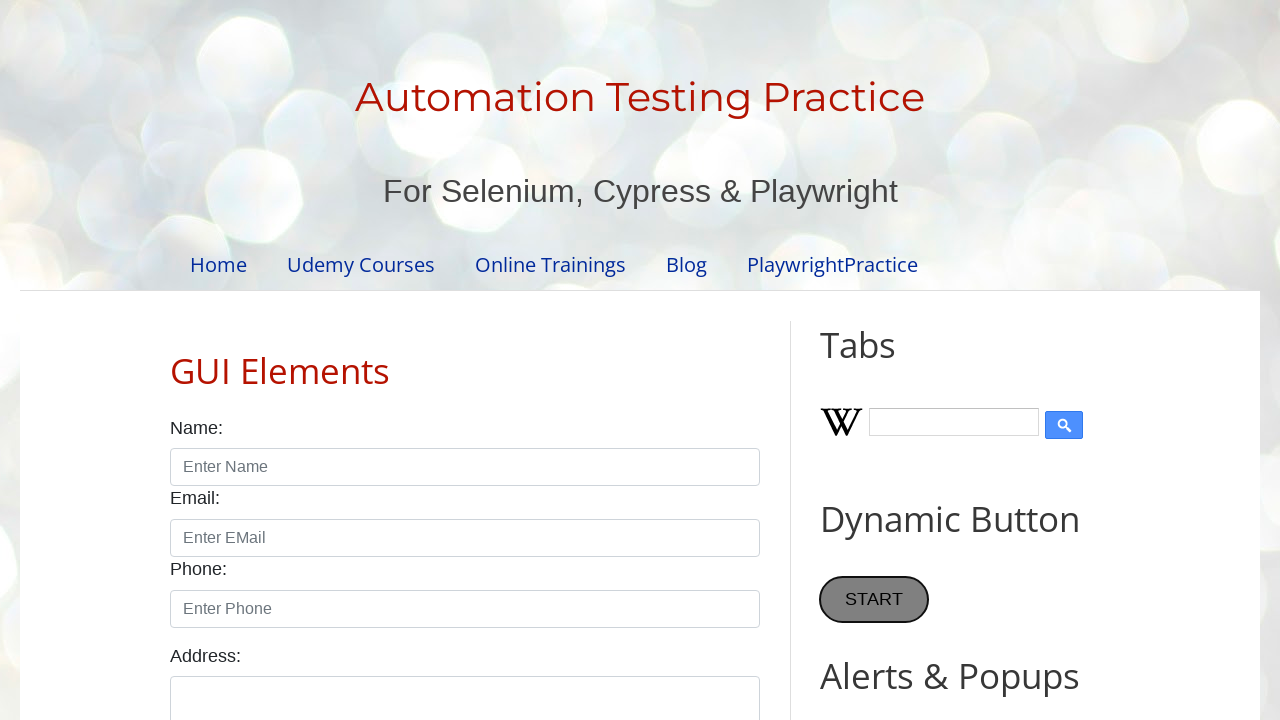

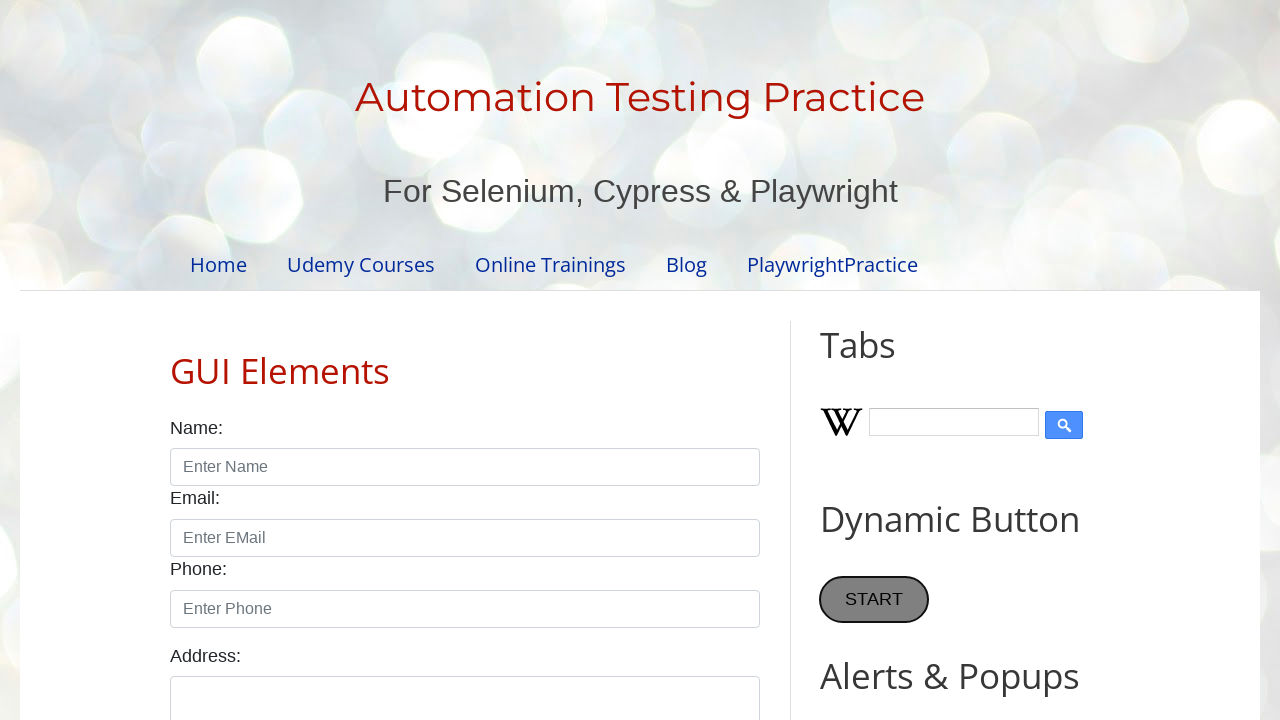